Navigates to W3Schools HTML tables tutorial page and verifies that the example table with customer data is displayed and contains expected structure.

Starting URL: https://www.w3schools.com/html/html_tables.asp

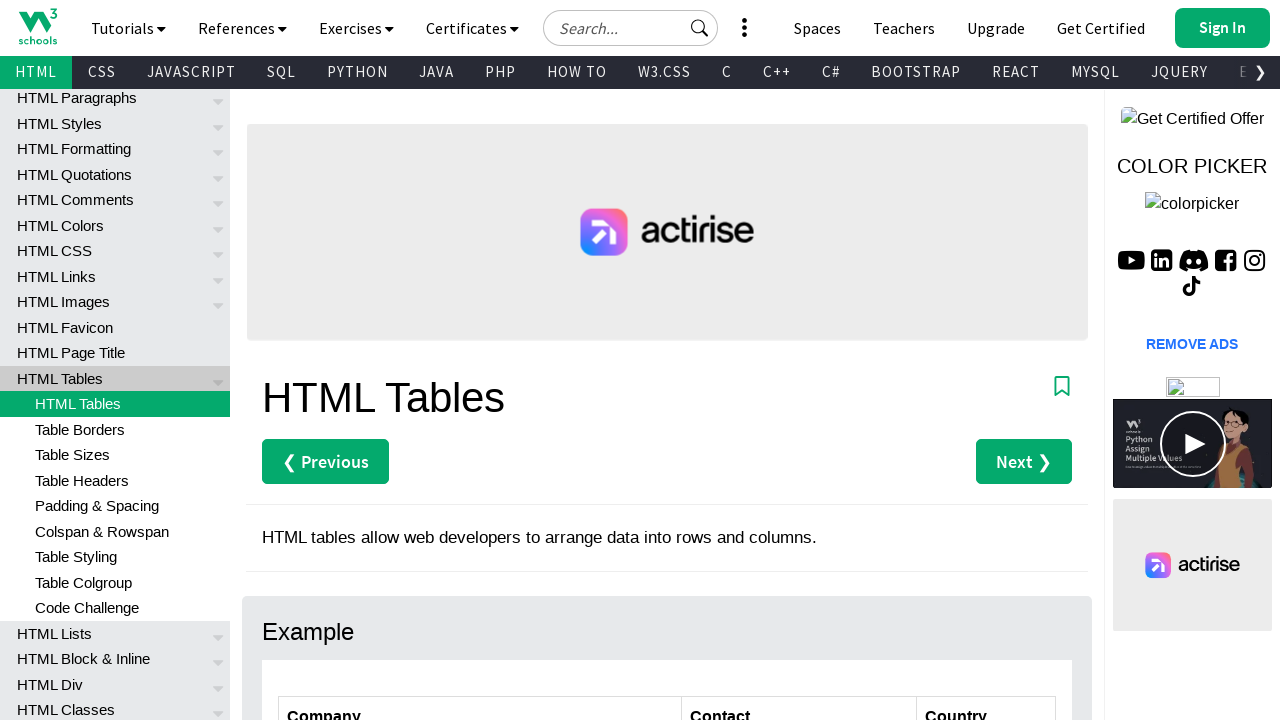

Navigated to W3Schools HTML tables tutorial page
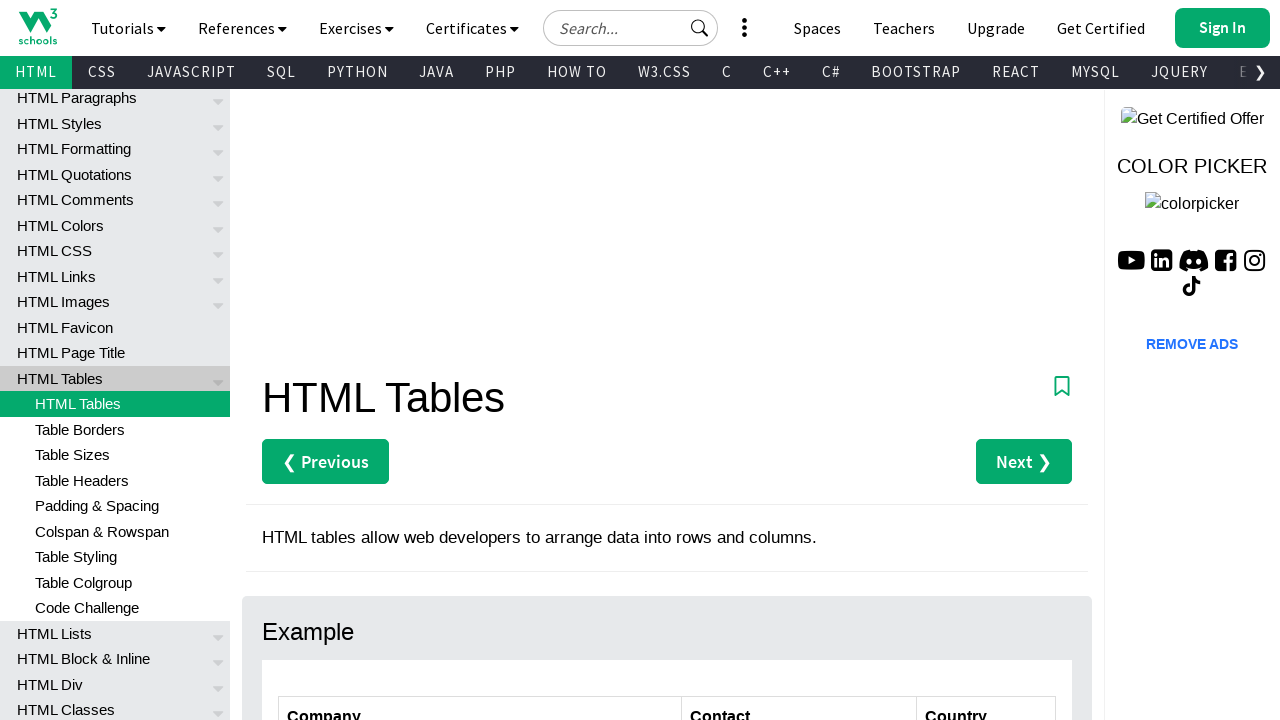

Customers table became visible
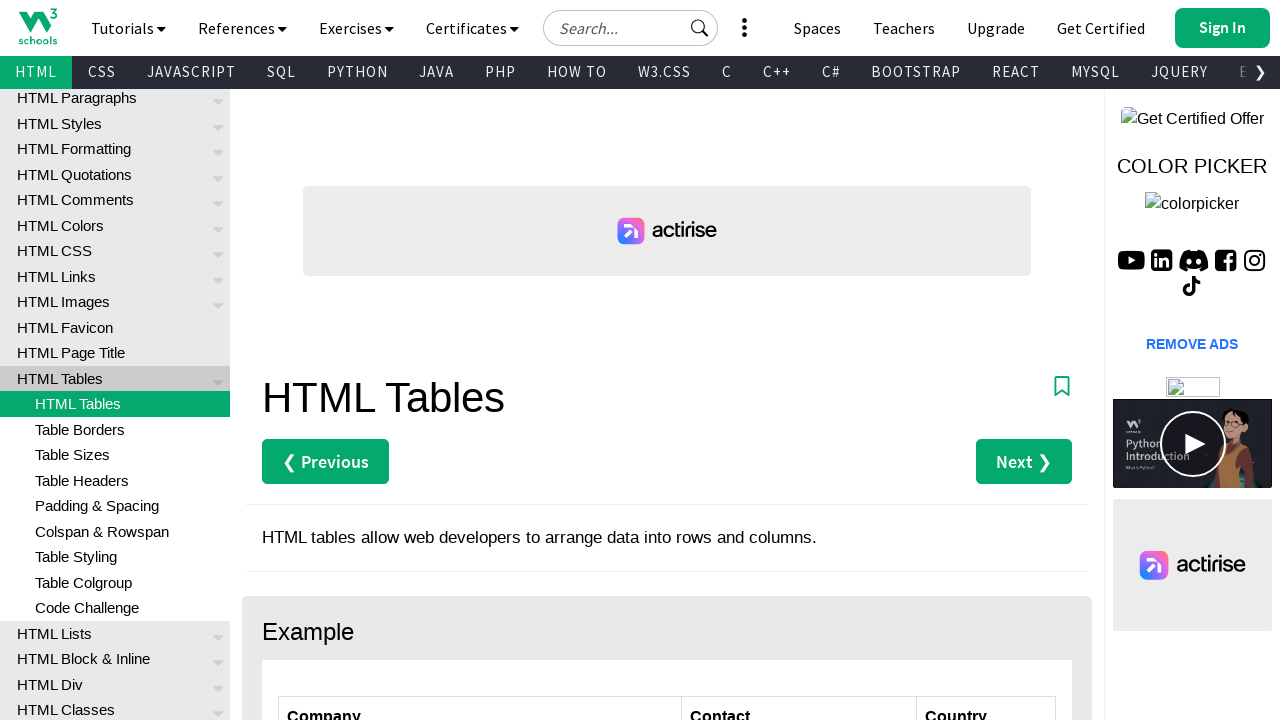

Table body rows with data are present
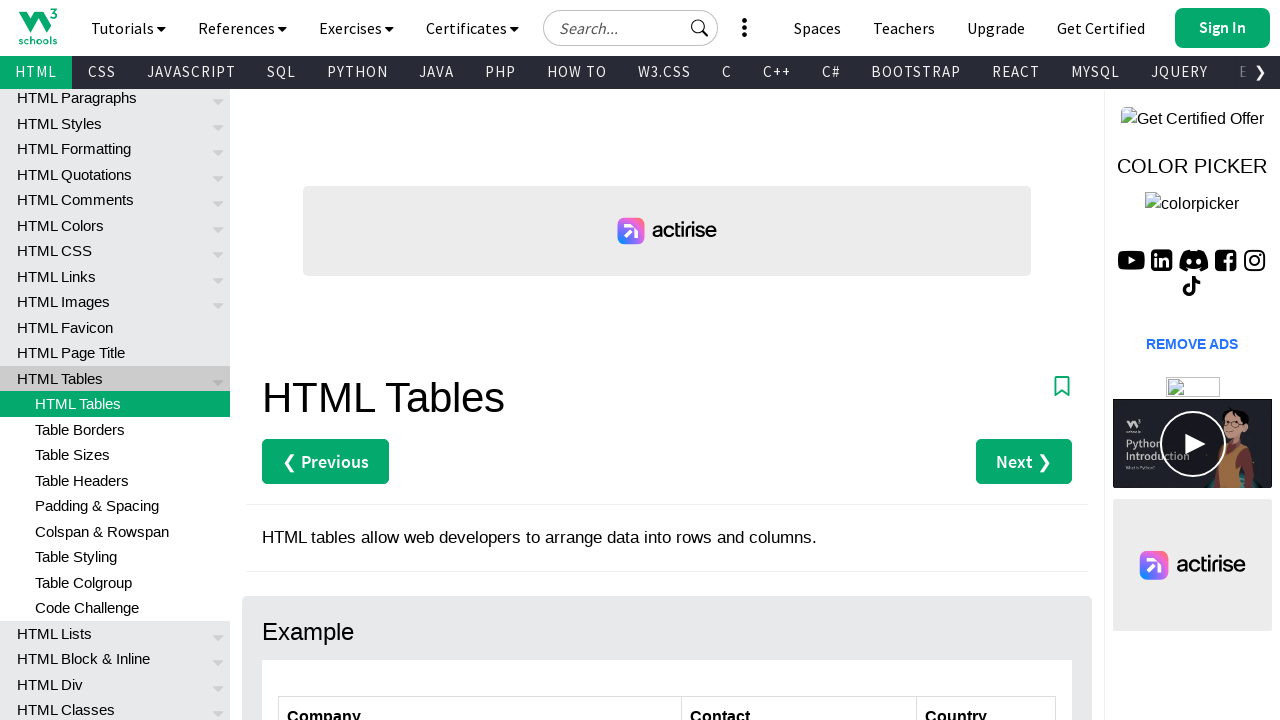

Table headers are present
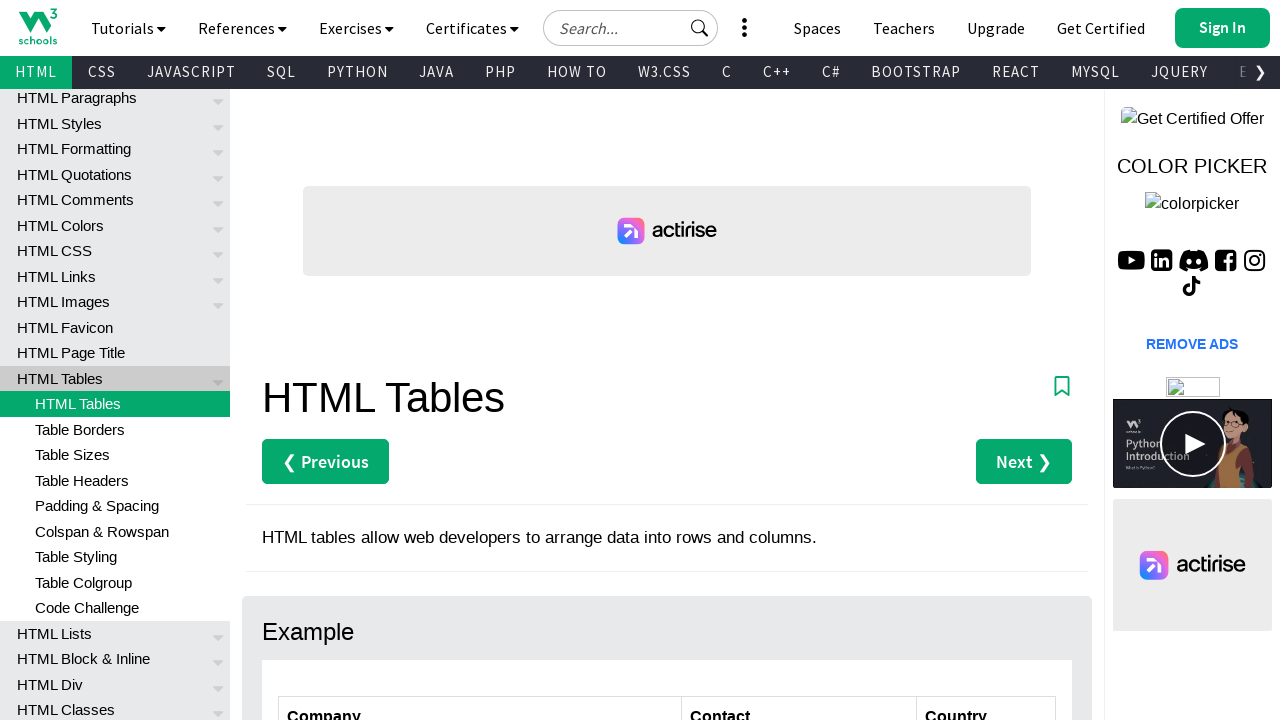

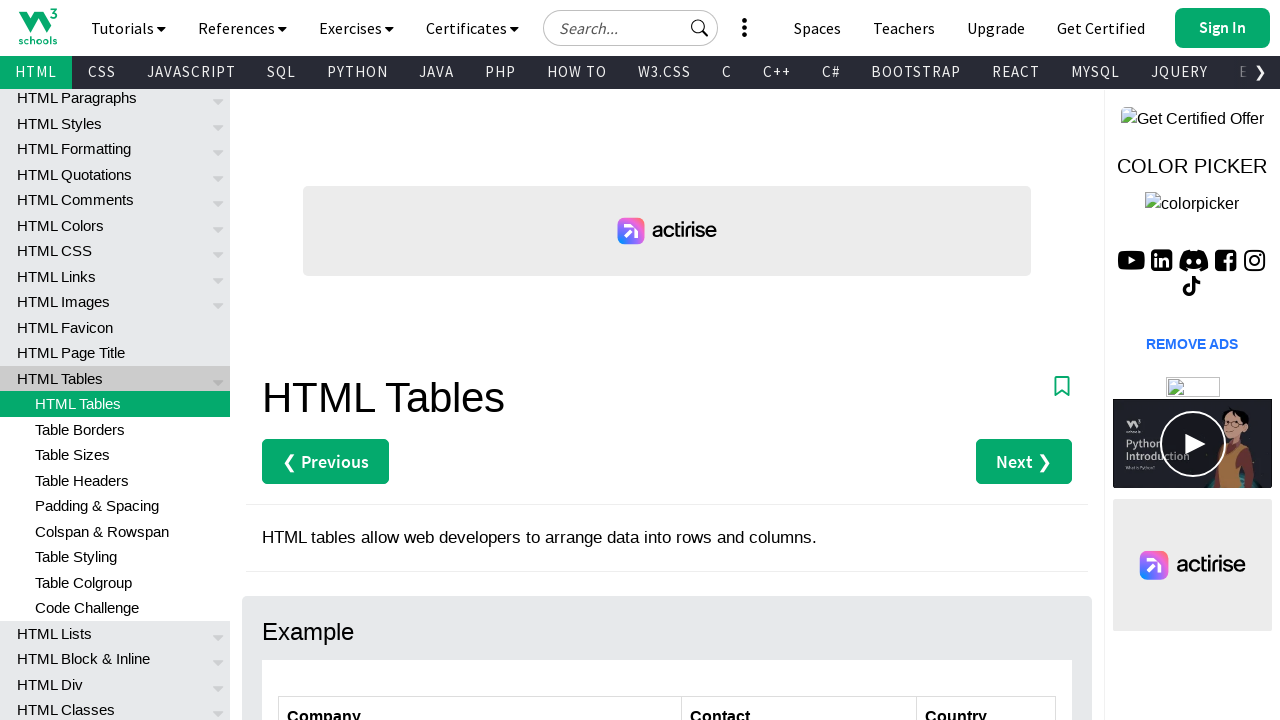